Tests dropdown selection functionality by selecting options using different methods (index, value, and visible text)

Starting URL: https://demoqa.com/select-menu

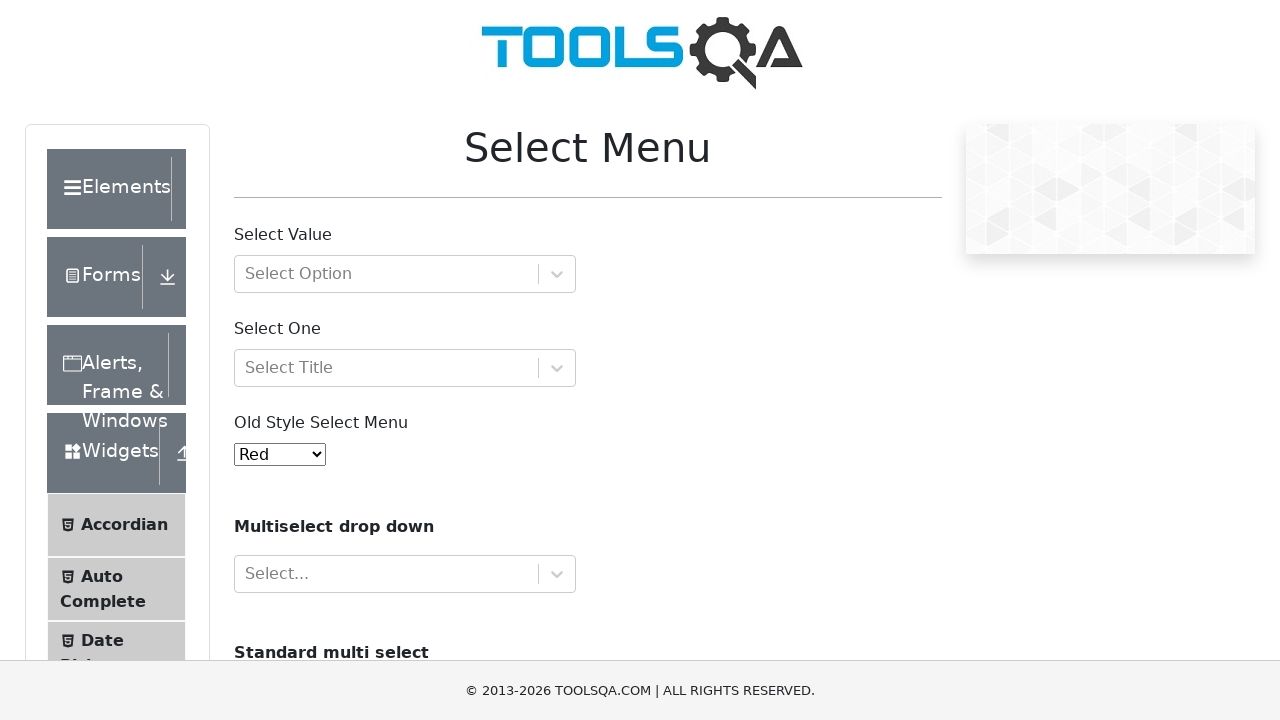

Located the dropdown element with id 'oldSelectMenu'
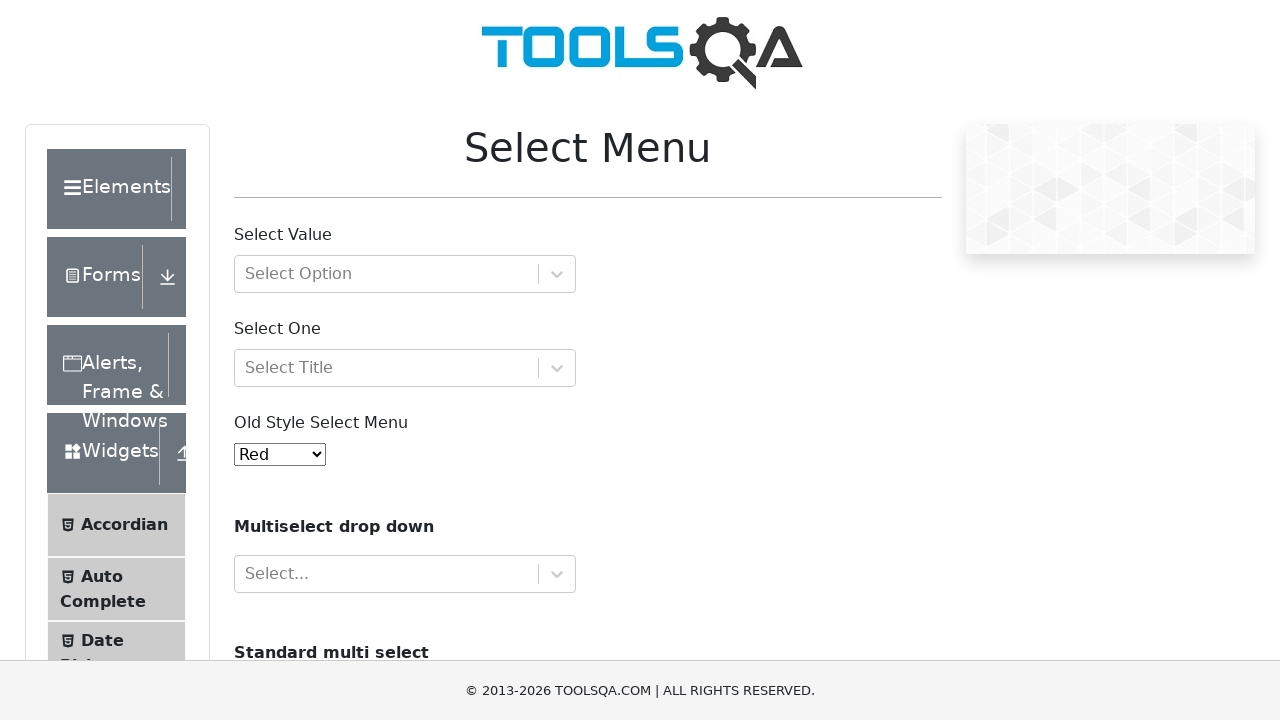

Selected option at index 3 (Yellow) from dropdown on #oldSelectMenu
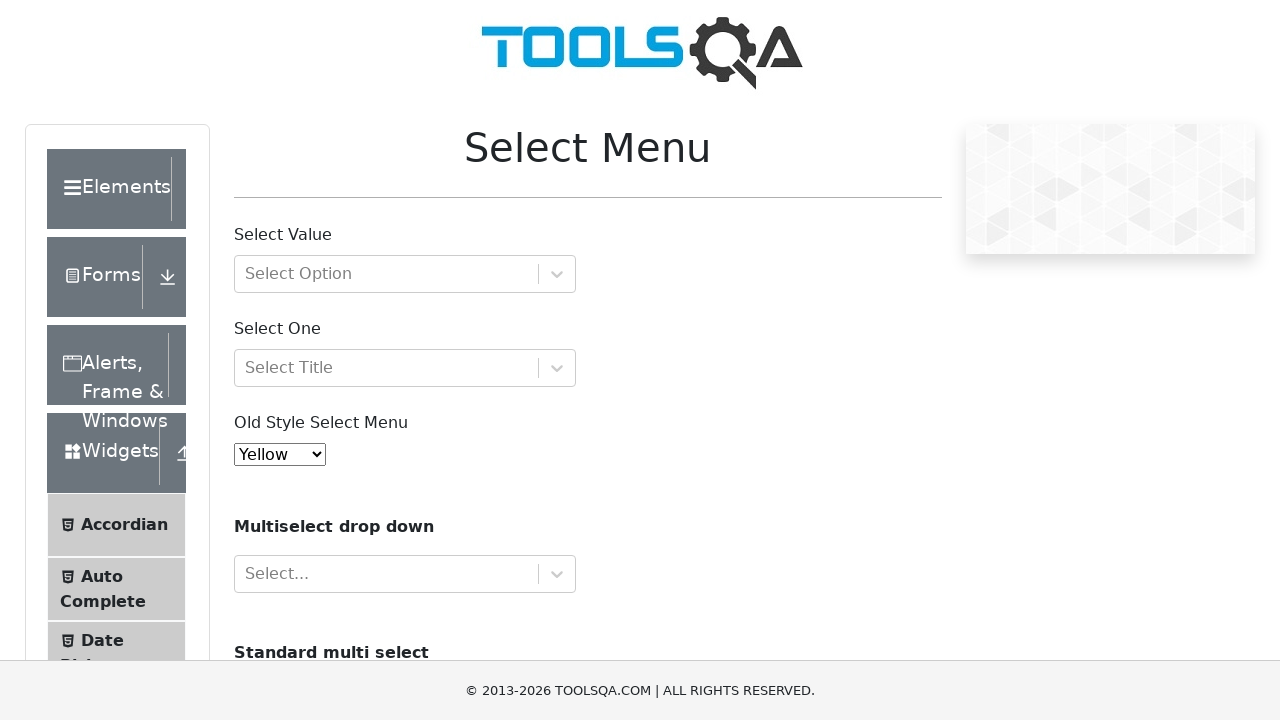

Selected option with value '4' (Purple) from dropdown on #oldSelectMenu
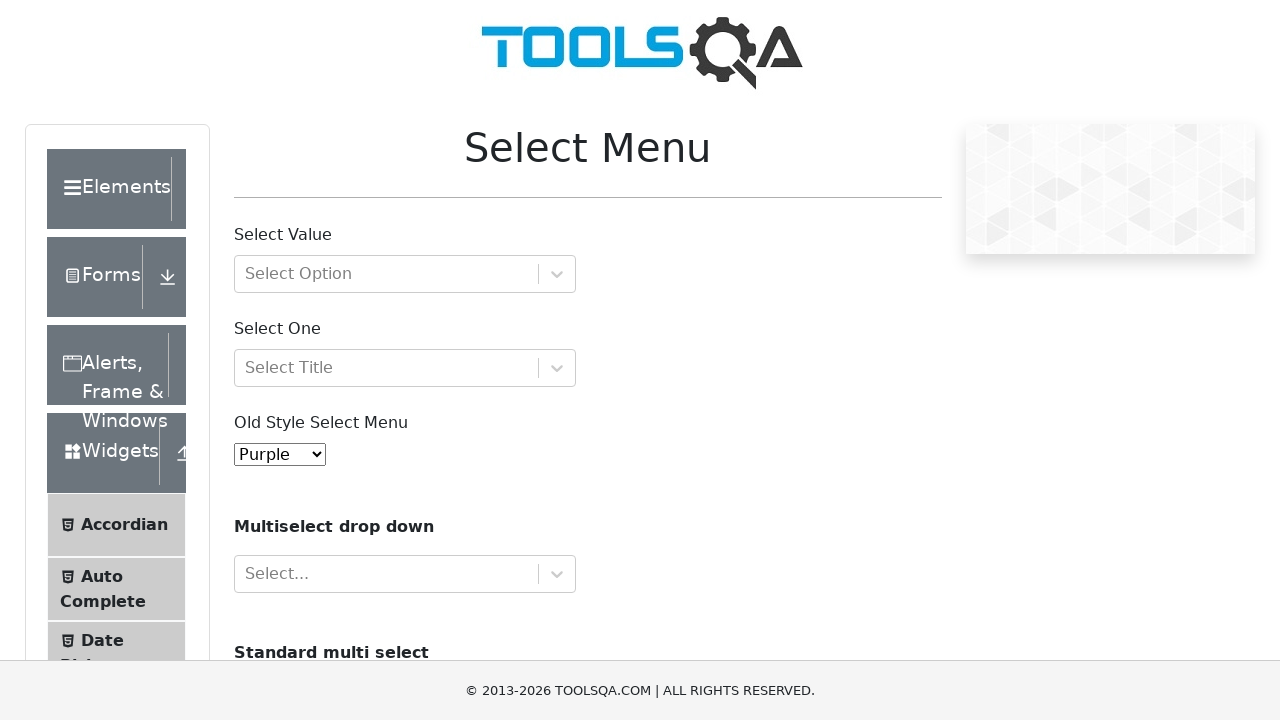

Selected option with label 'Black' from dropdown on #oldSelectMenu
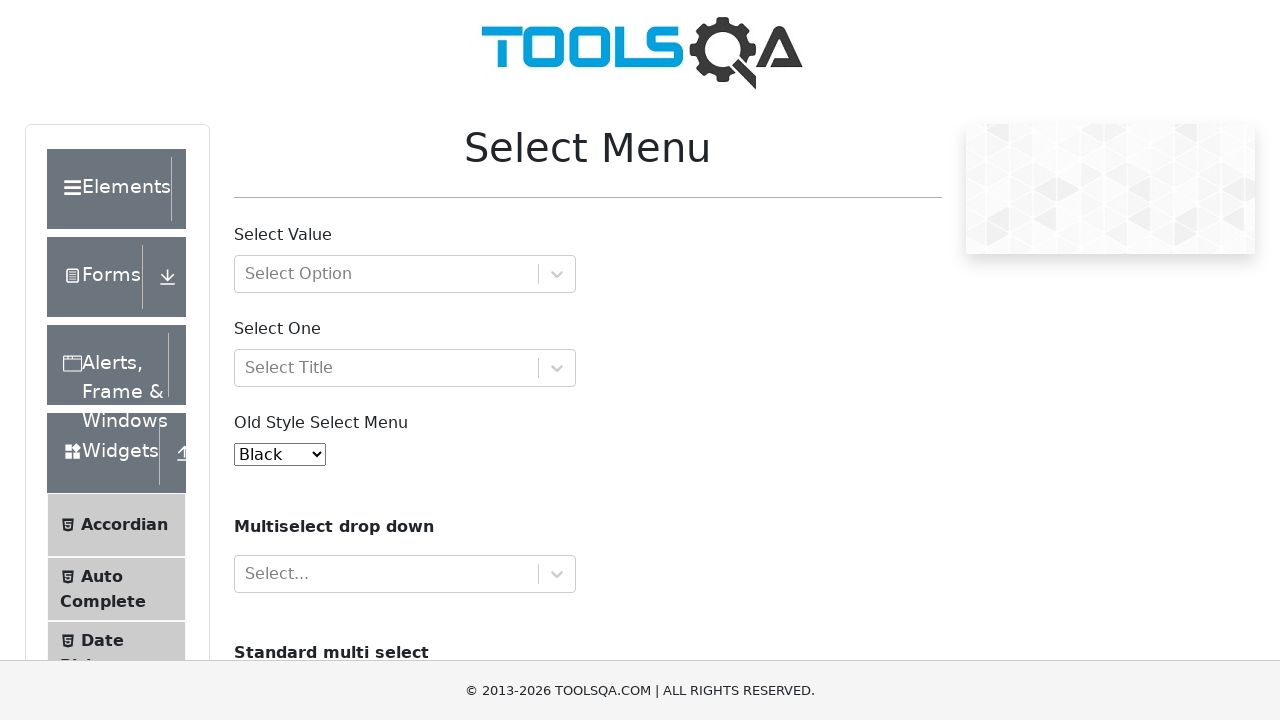

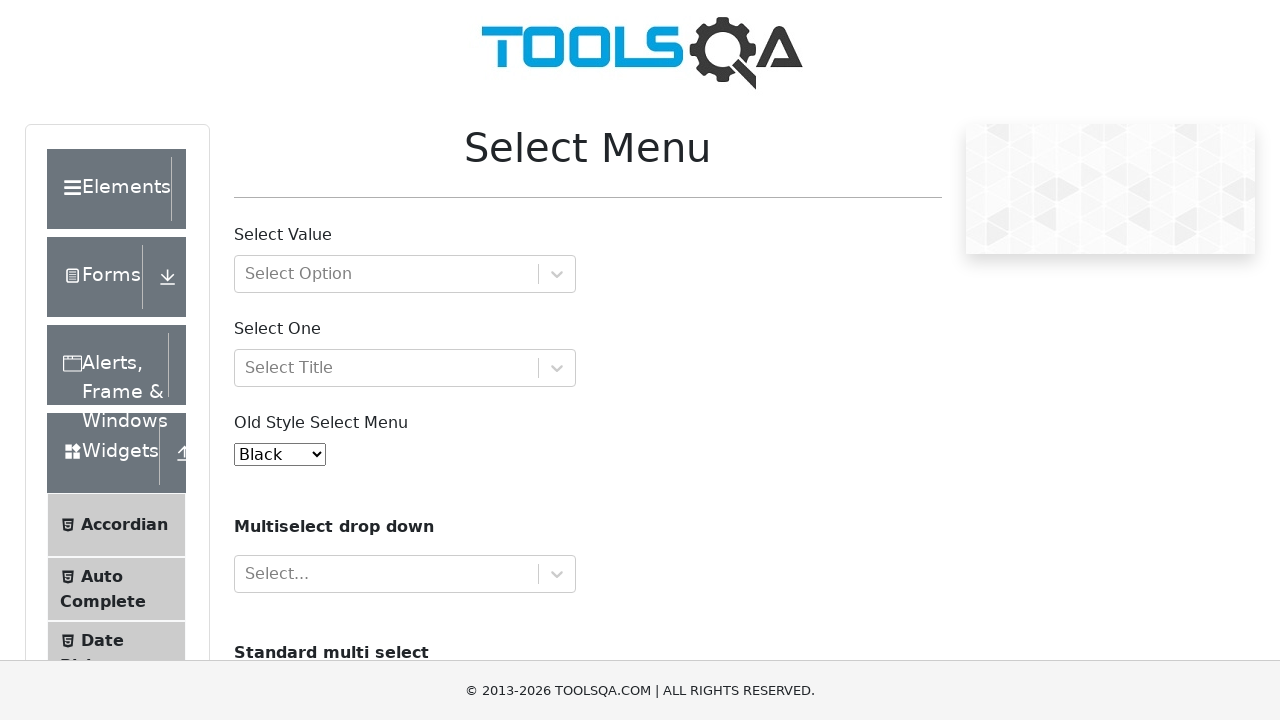